Fills out a registration form with personal details including name, address, contact information, skills, date of birth, and password

Starting URL: https://demo.automationtesting.in/Register.html

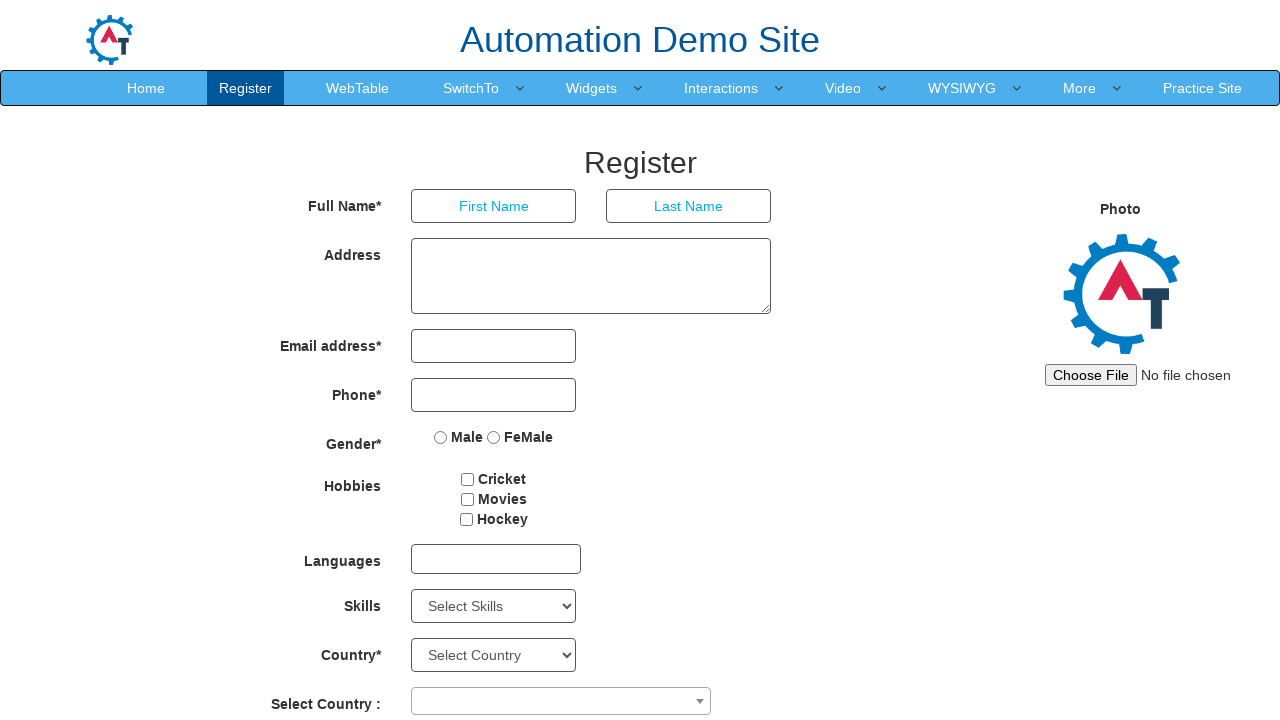

Filled first name field with 'Srikanth' on input[placeholder='First Name']
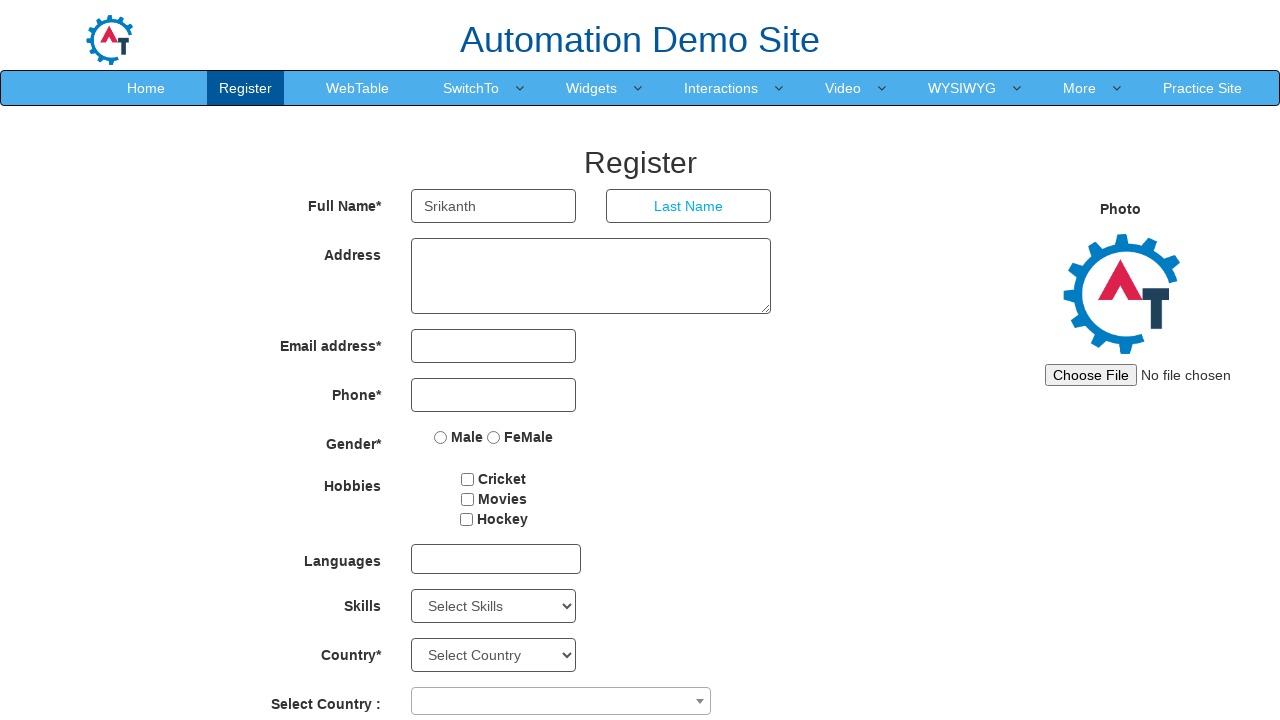

Filled last name field with 'Kumar' on input[placeholder='Last Name']
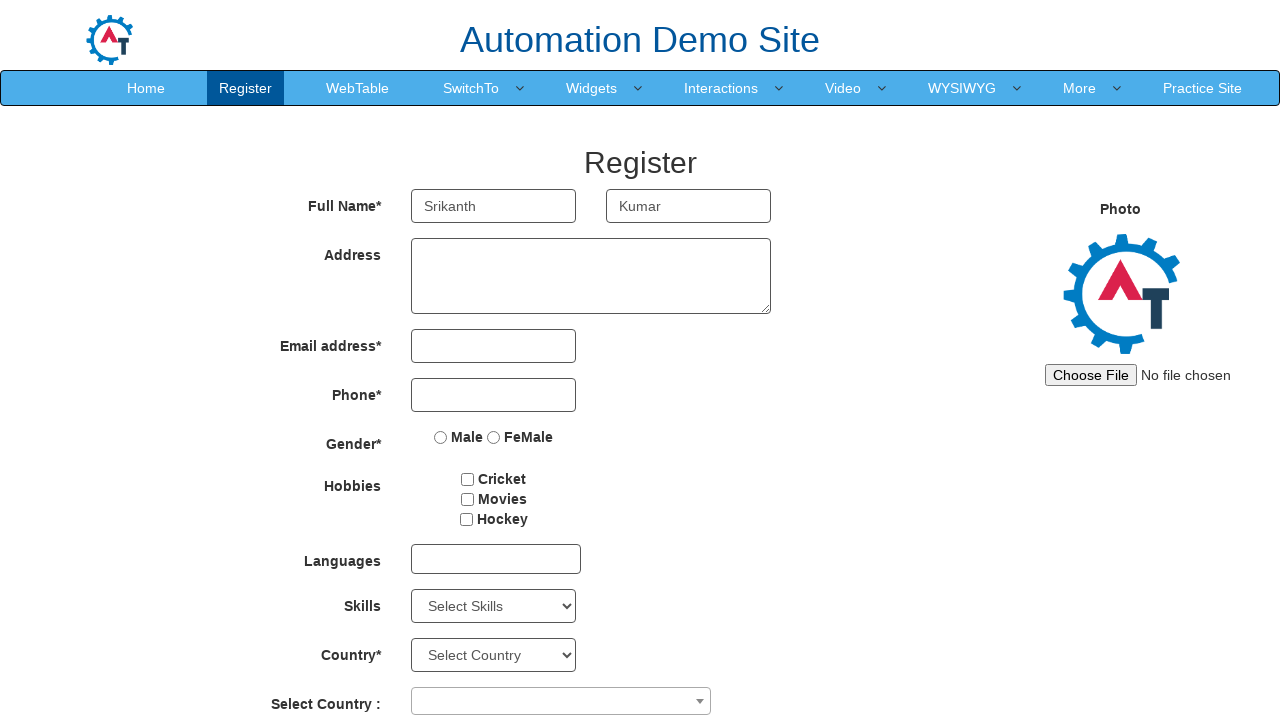

Filled address field with '123 Main St, Bangalore' on textarea[ng-model='Adress']
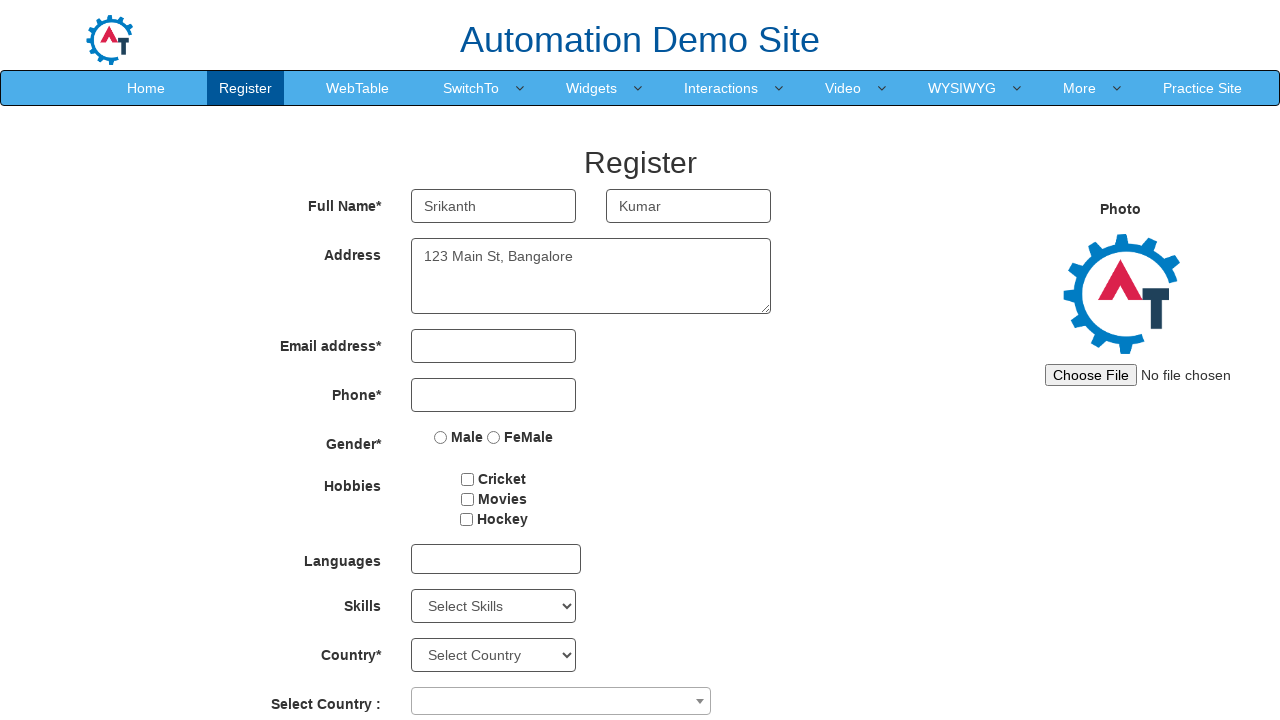

Filled email field with 'test@gmail.com' on input[ng-model='EmailAdress']
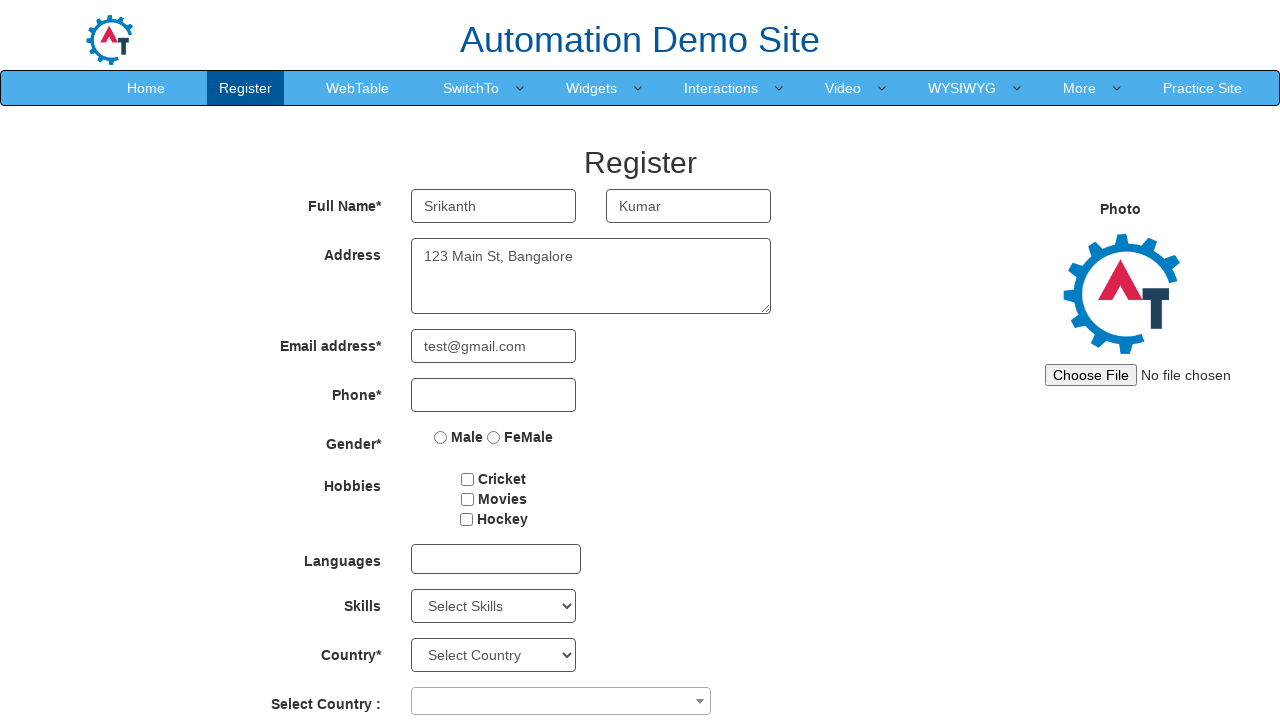

Filled phone field with '1234567890' on input[ng-model='Phone']
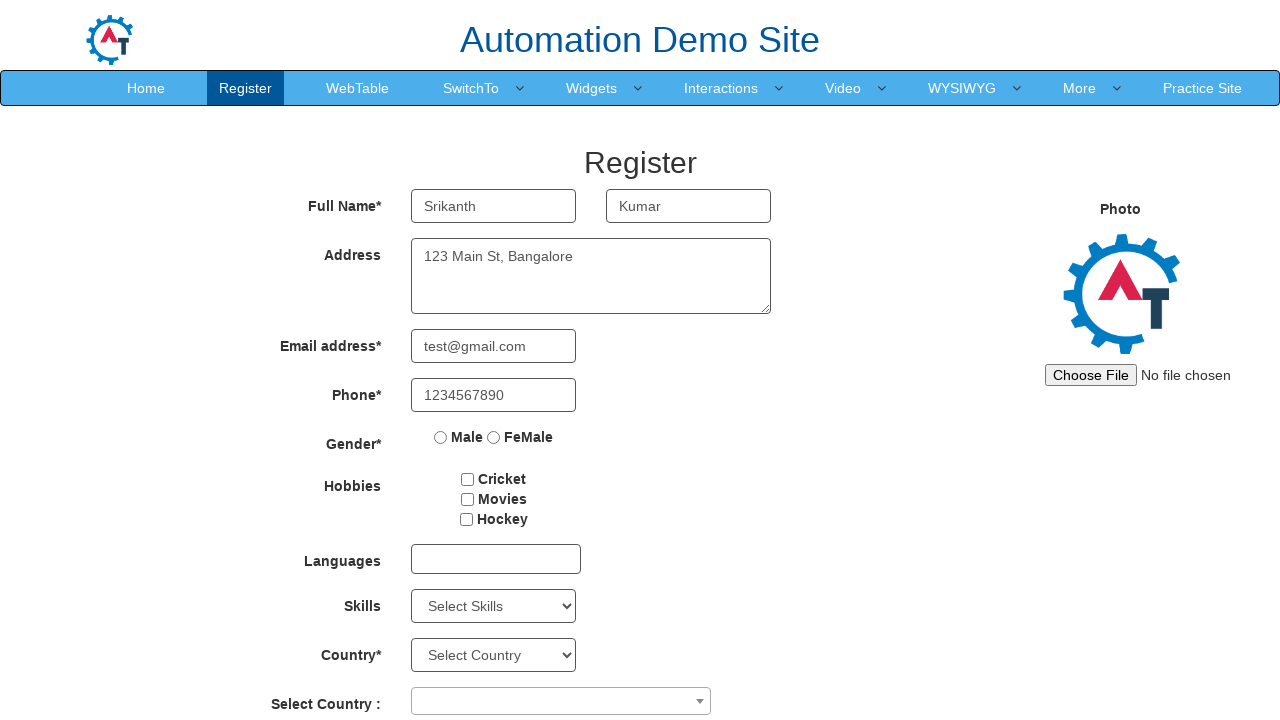

Selected gender radio button at (441, 437) on input[name='radiooptions']
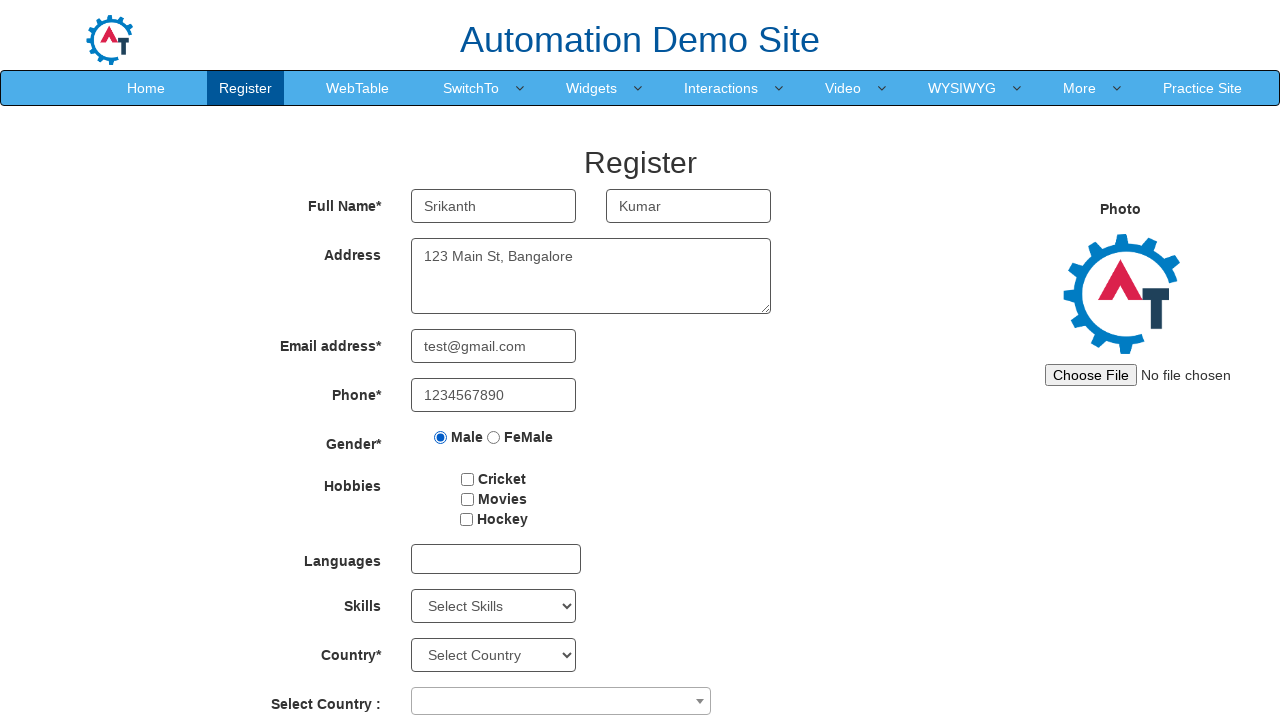

Checked first hobby checkbox at (468, 479) on #checkbox1
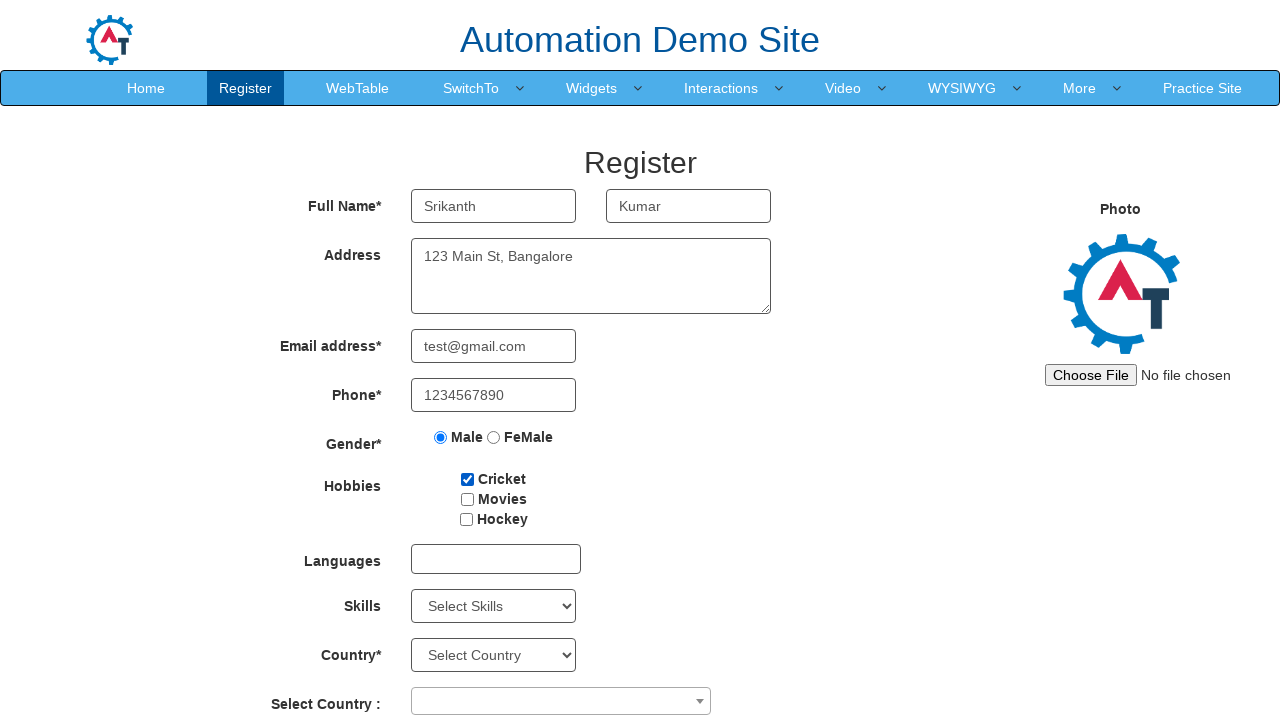

Checked second hobby checkbox at (467, 499) on #checkbox2
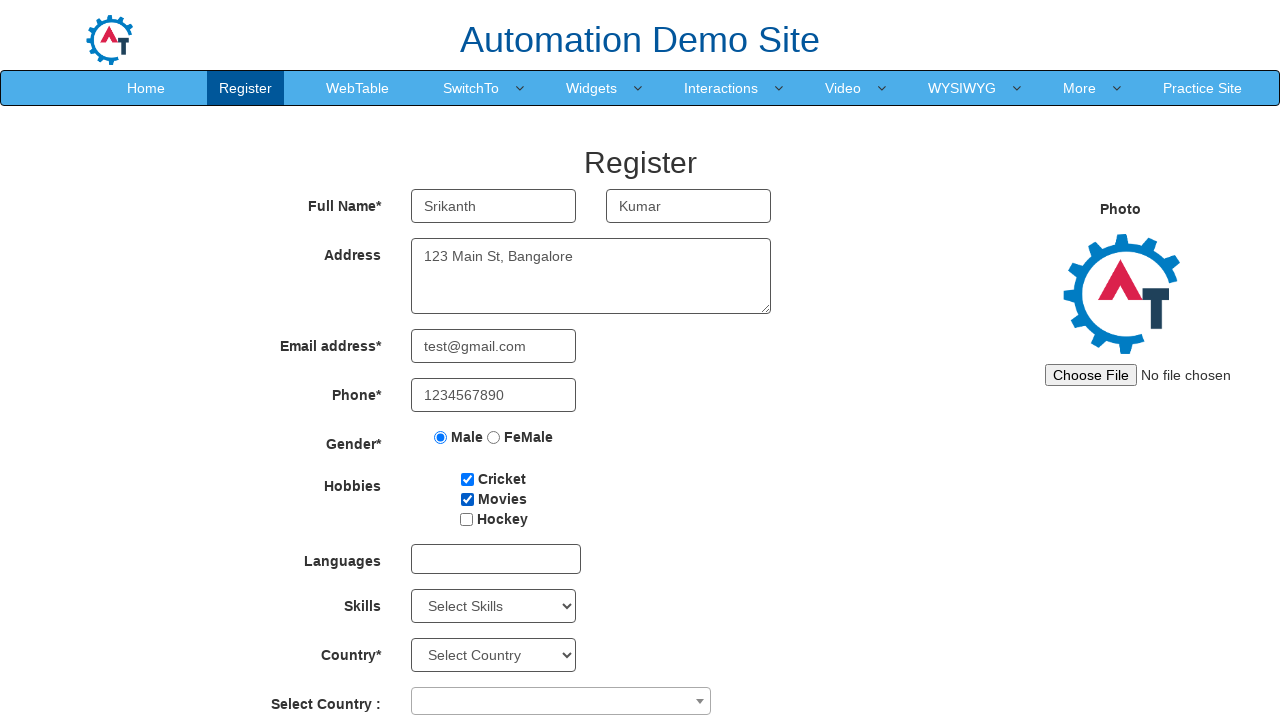

Checked third hobby checkbox at (466, 519) on #checkbox3
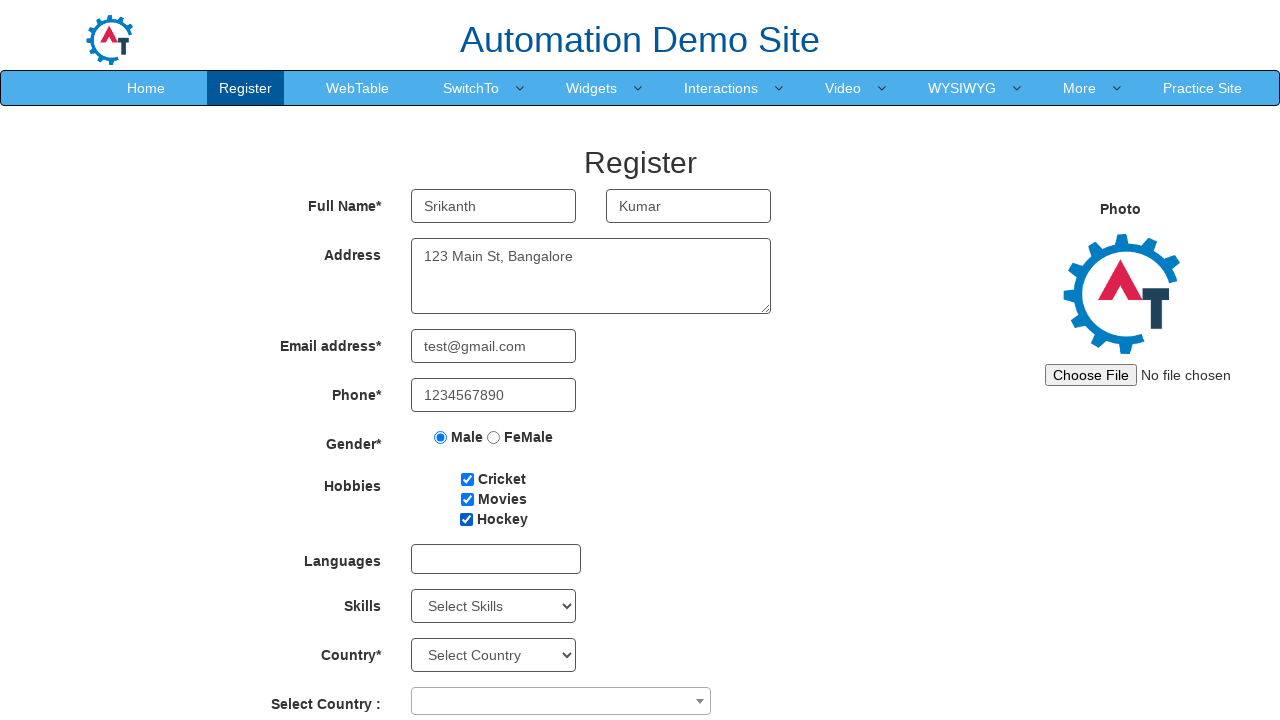

Selected 'Android' from skills dropdown on #Skills
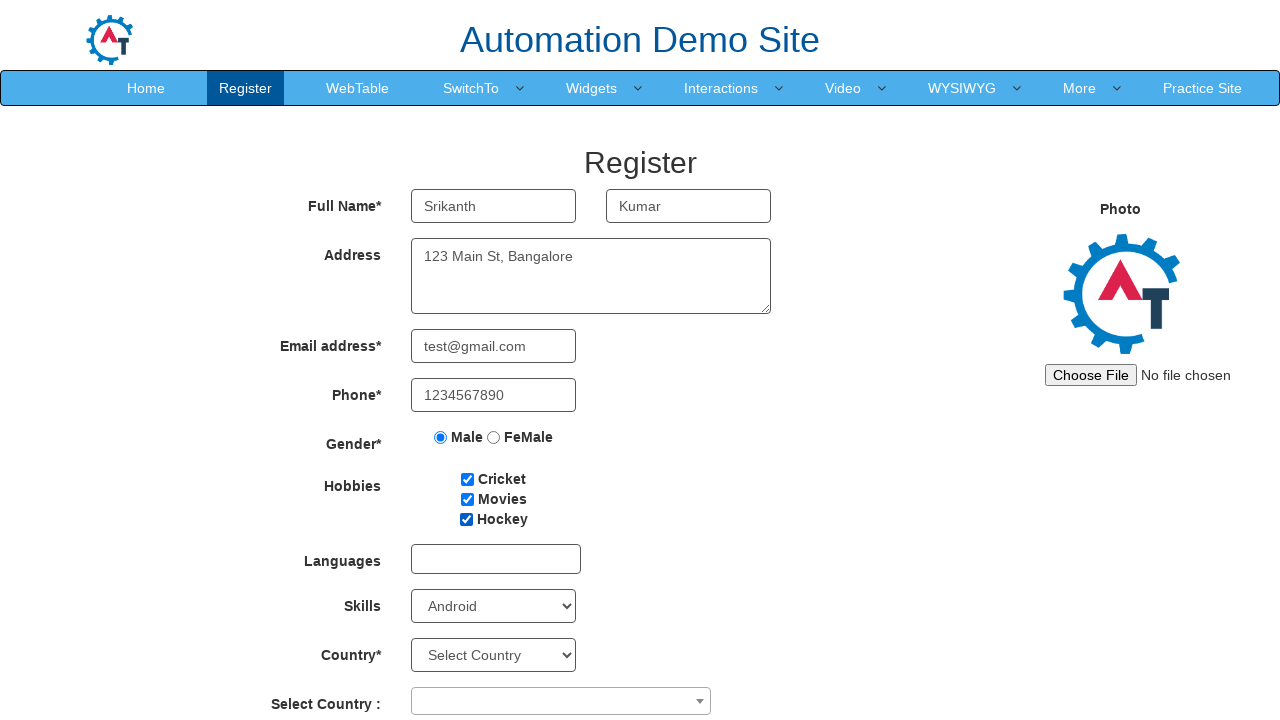

Selected 'India' from country dropdown on select#country
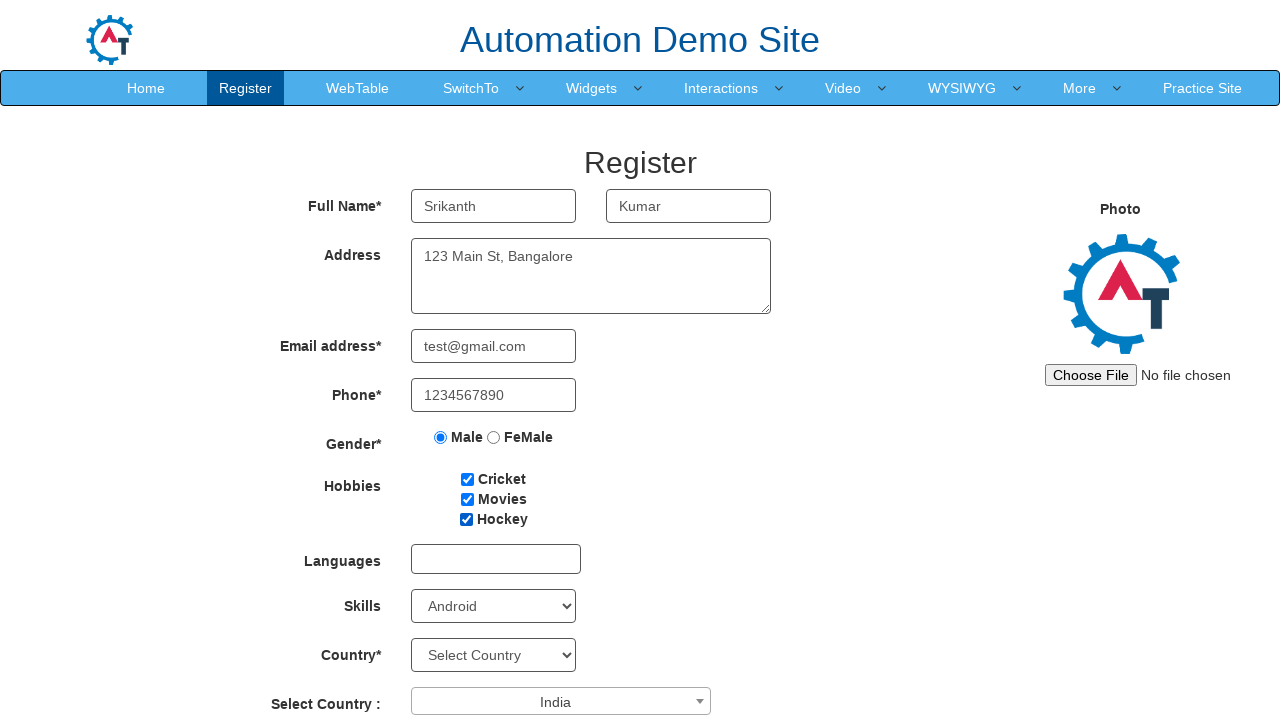

Selected birth year '1985' on select[placeholder='Year']
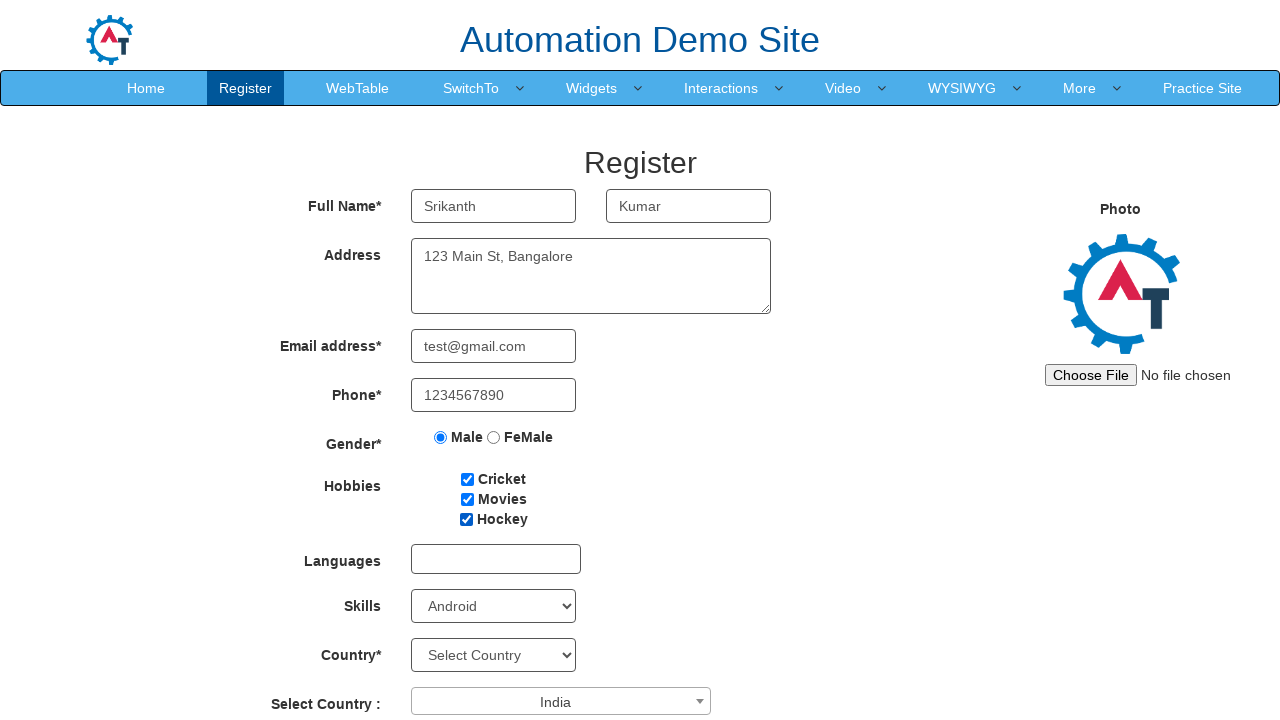

Selected birth month 'April' on select[placeholder='Month']
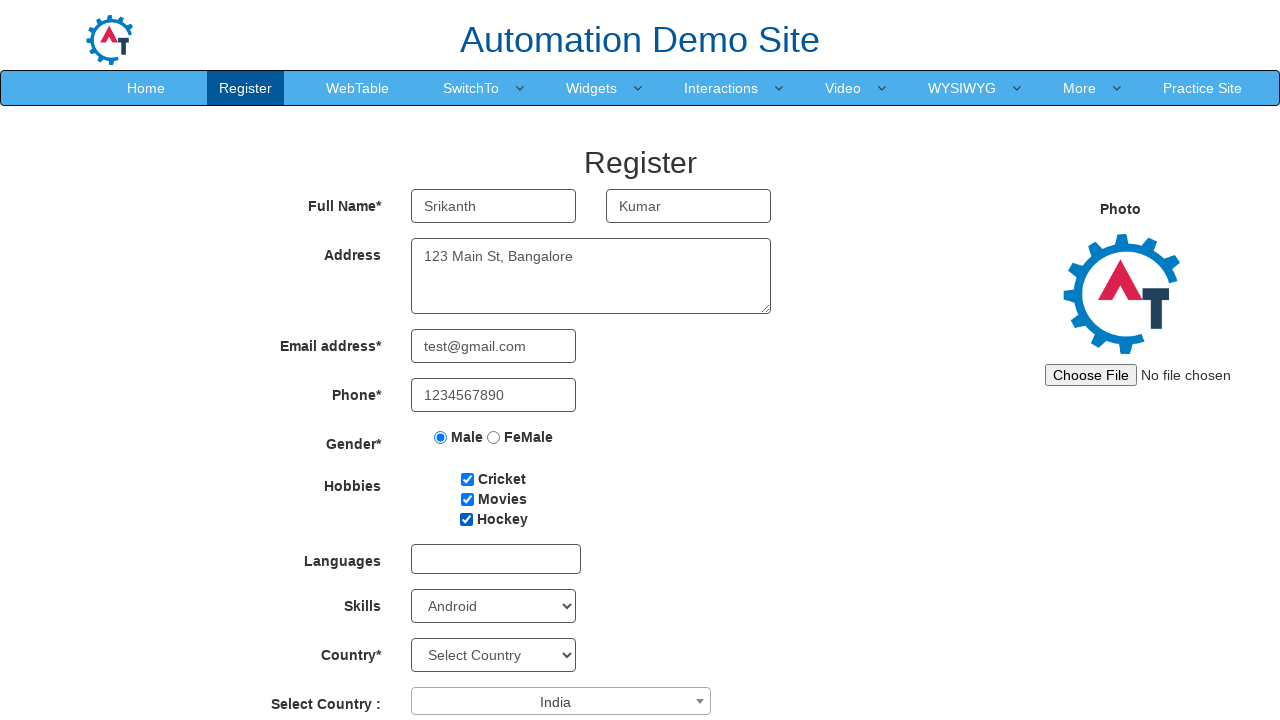

Selected birth day '15' on select[placeholder='Day']
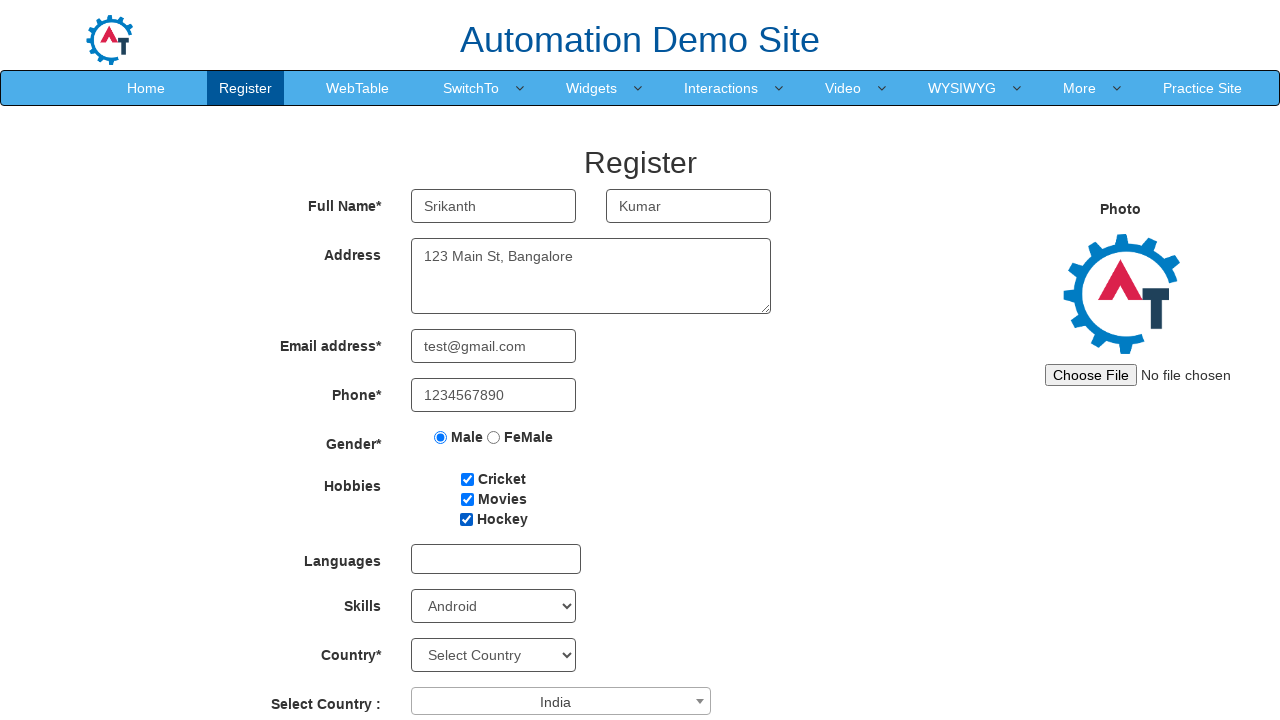

Filled password field with 'Test123' on #firstpassword
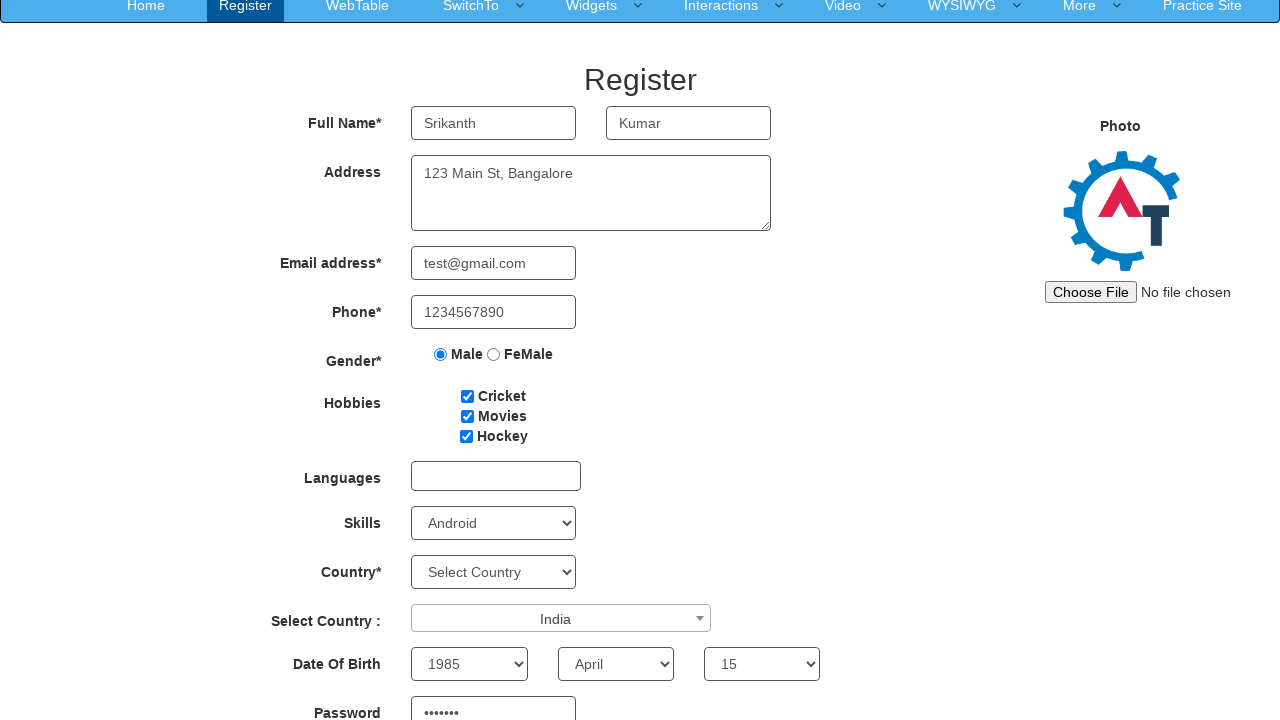

Filled confirm password field with 'Test123' on #secondpassword
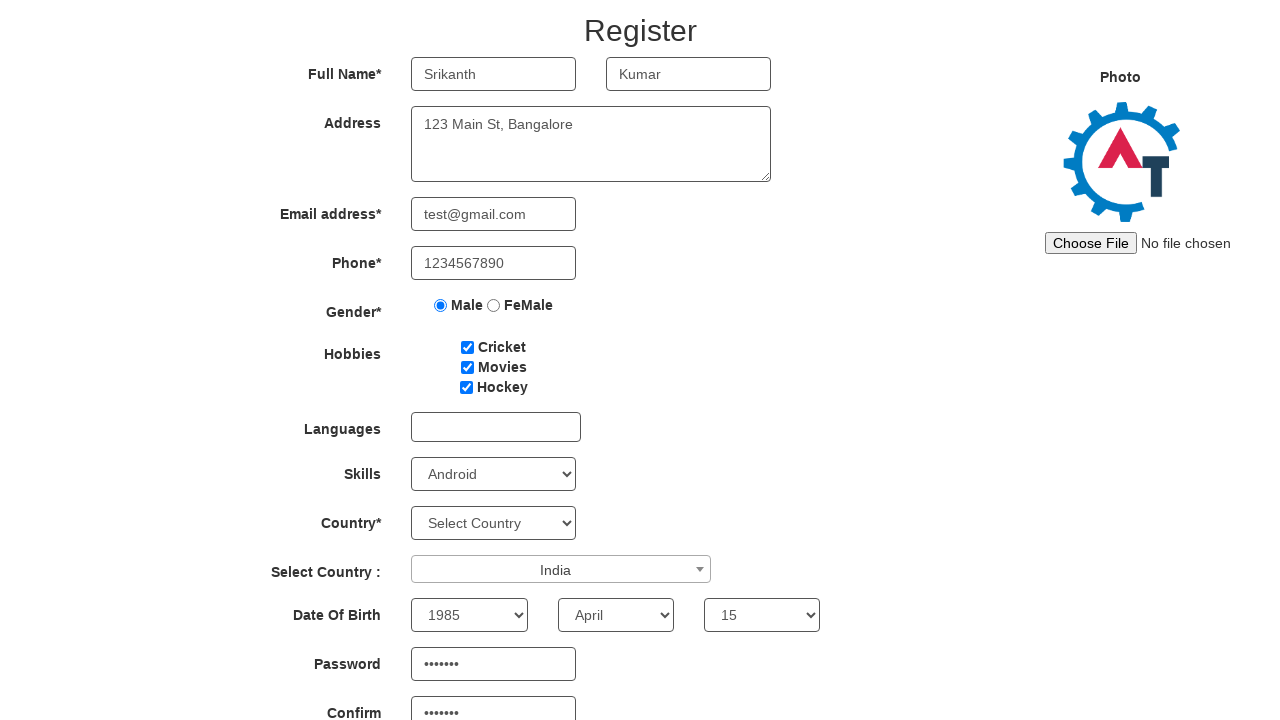

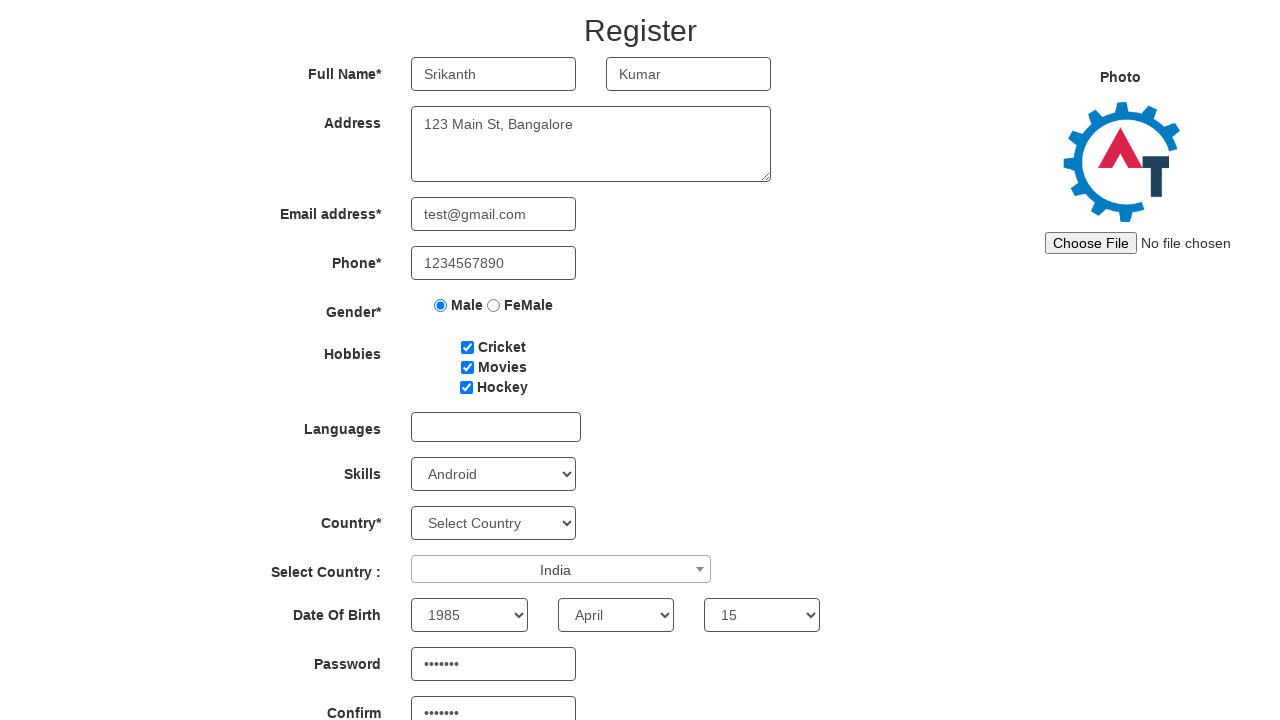